Tests marking a todo as complete by clicking the toggle checkbox, then navigating to the Completed filter to verify it appears there.

Starting URL: https://todomvc.com/examples/react/dist/#/active

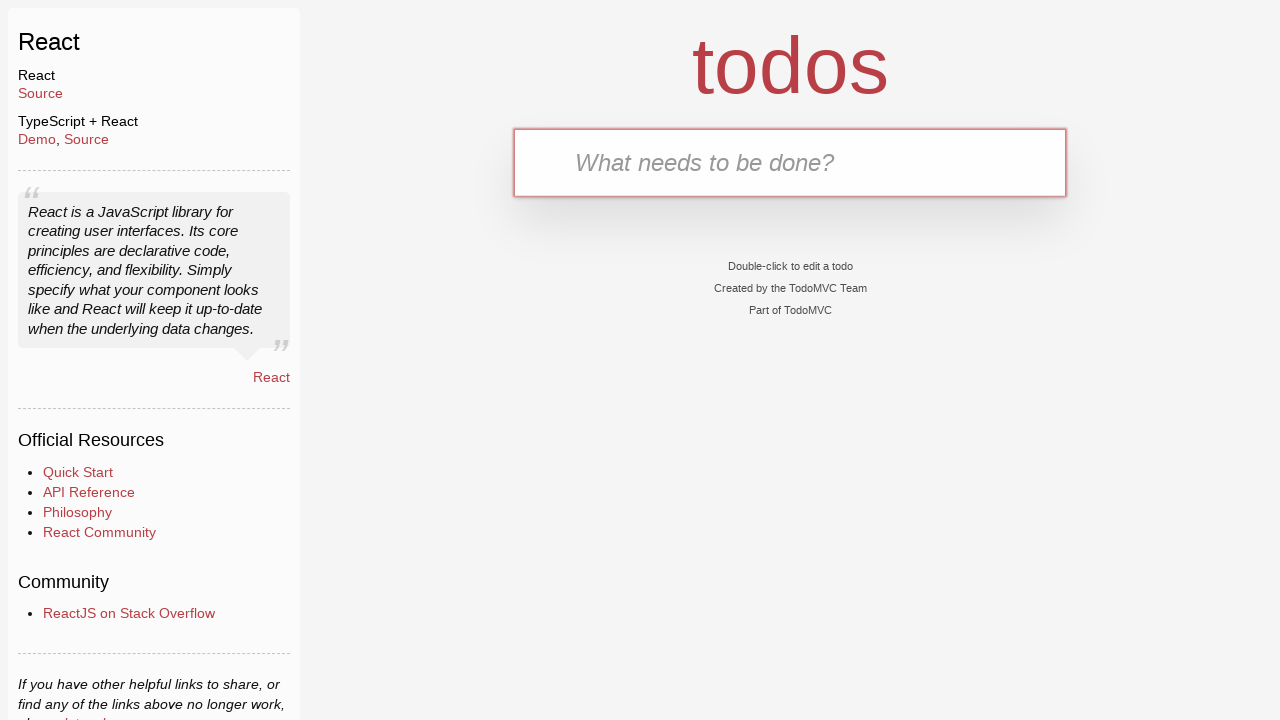

Filled new todo input with 'Buy groceries' on .new-todo
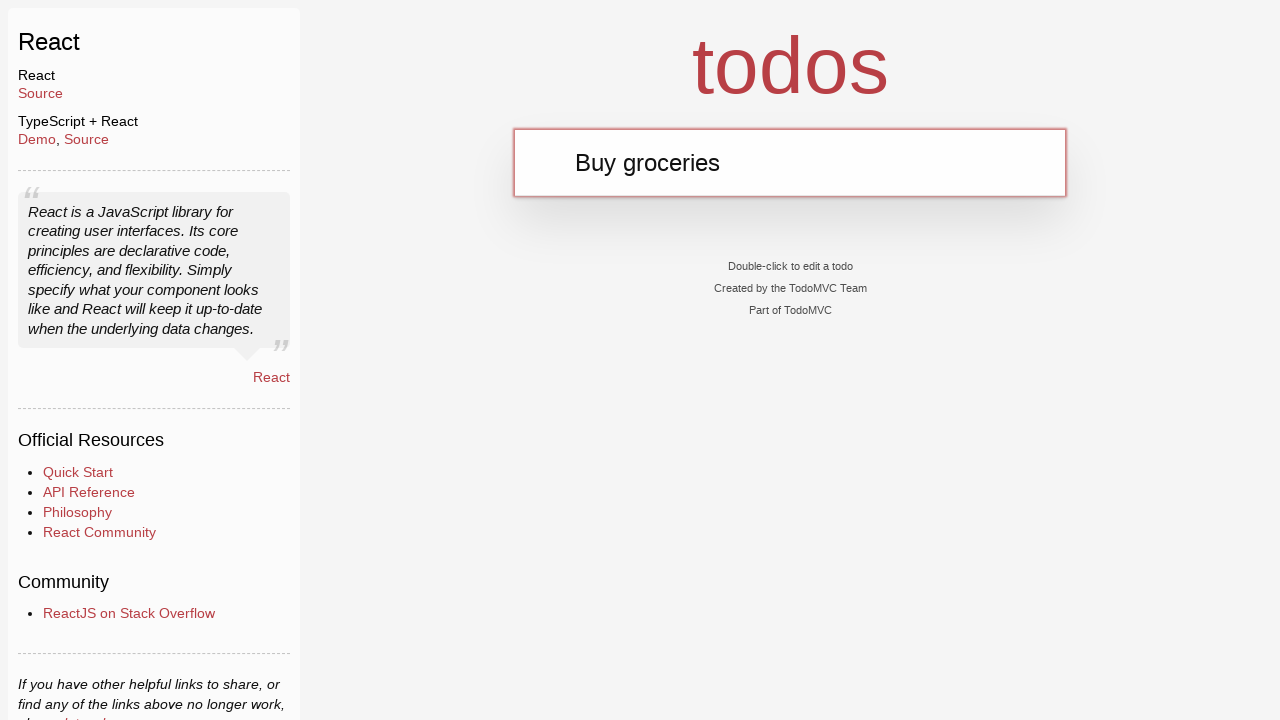

Pressed Enter to create the todo on .new-todo
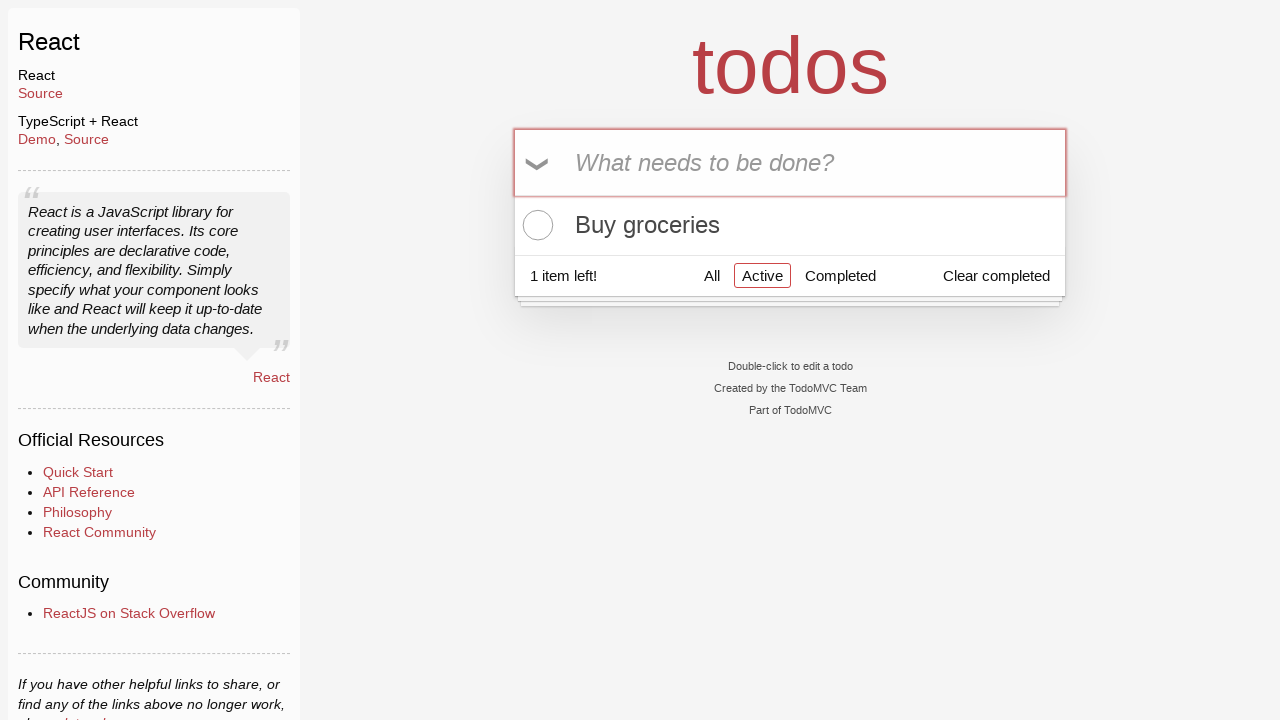

Todo item appeared in the list
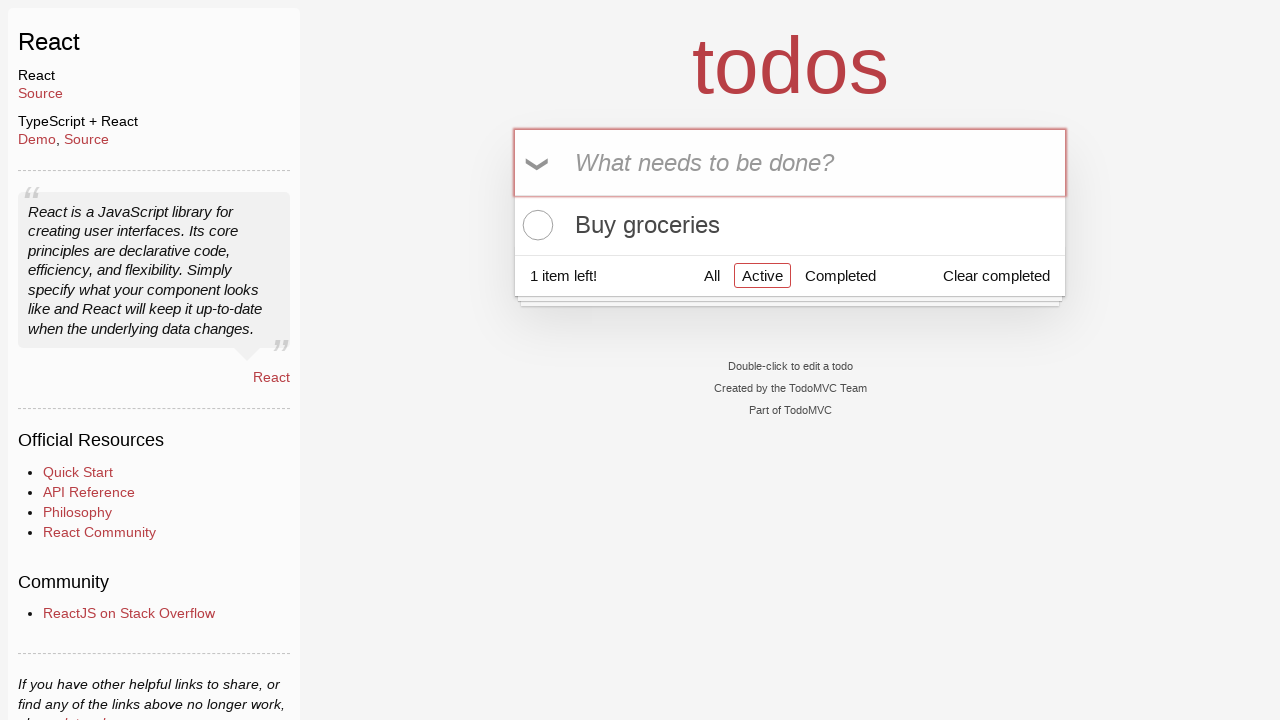

Clicked toggle checkbox to mark todo as complete at (535, 225) on .todo-list li .toggle
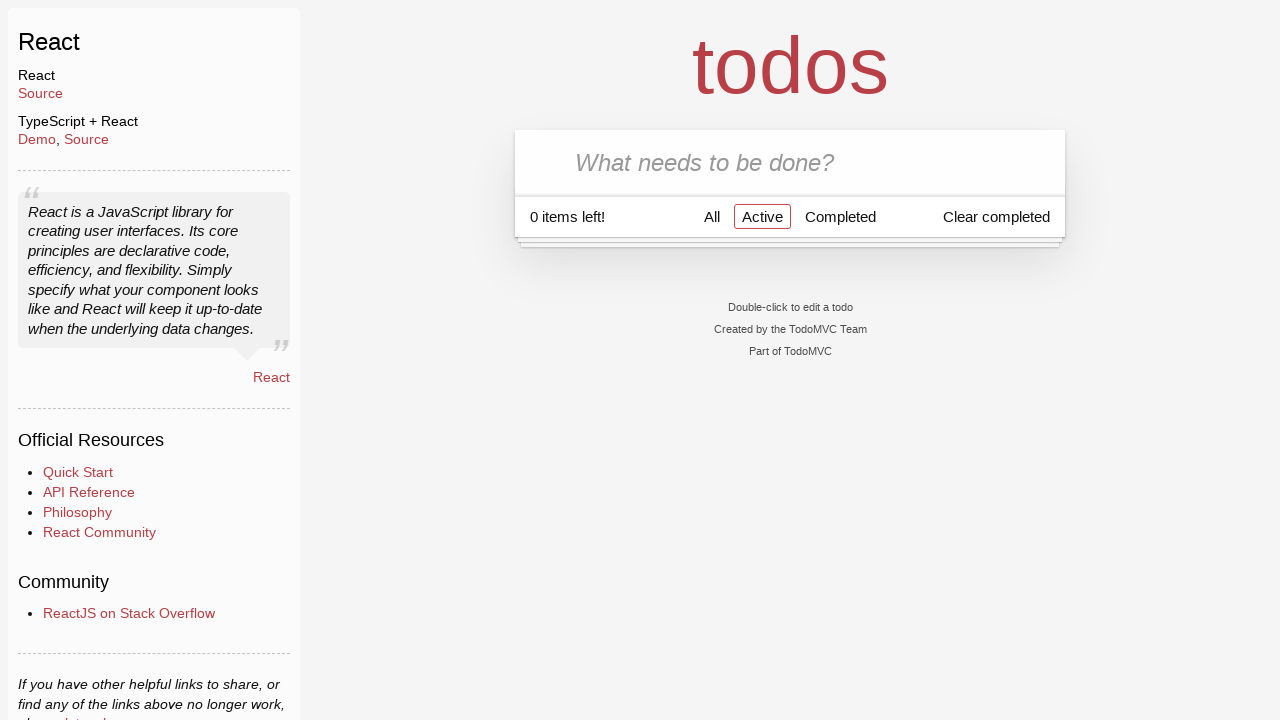

Clicked on Completed filter at (840, 216) on a:has-text('Completed')
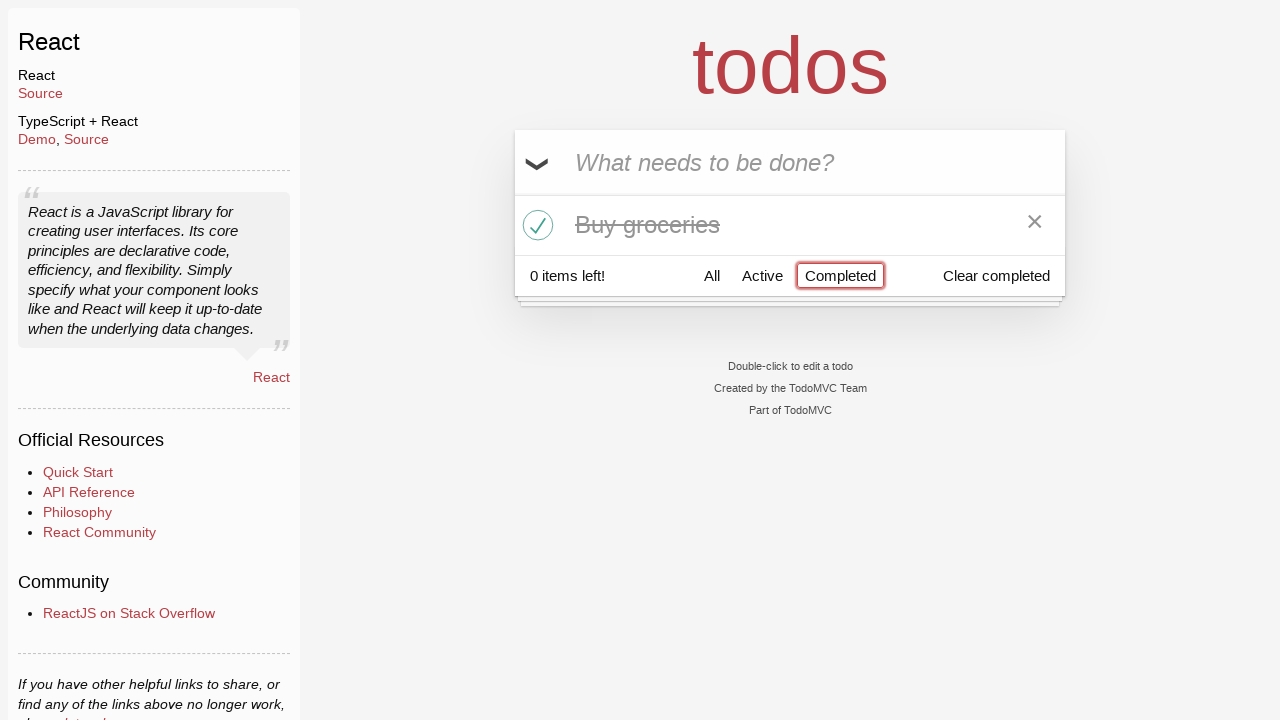

Completed todo appears in the Completed filter view
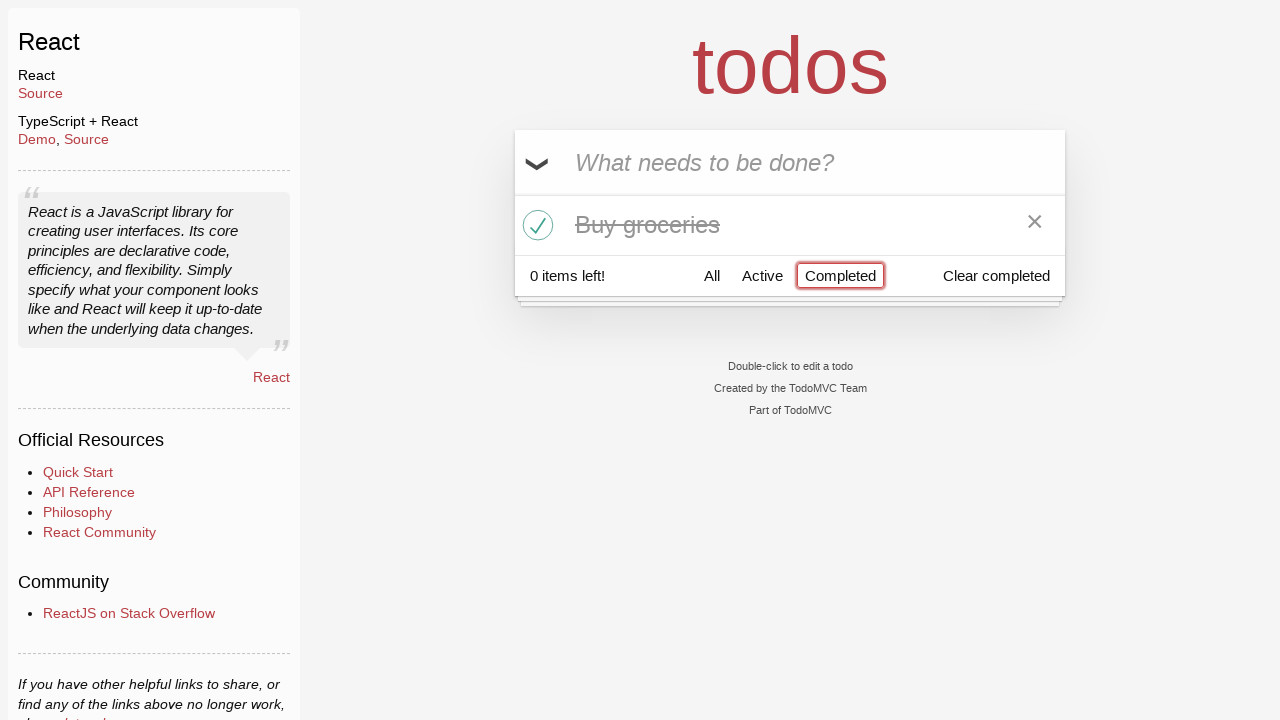

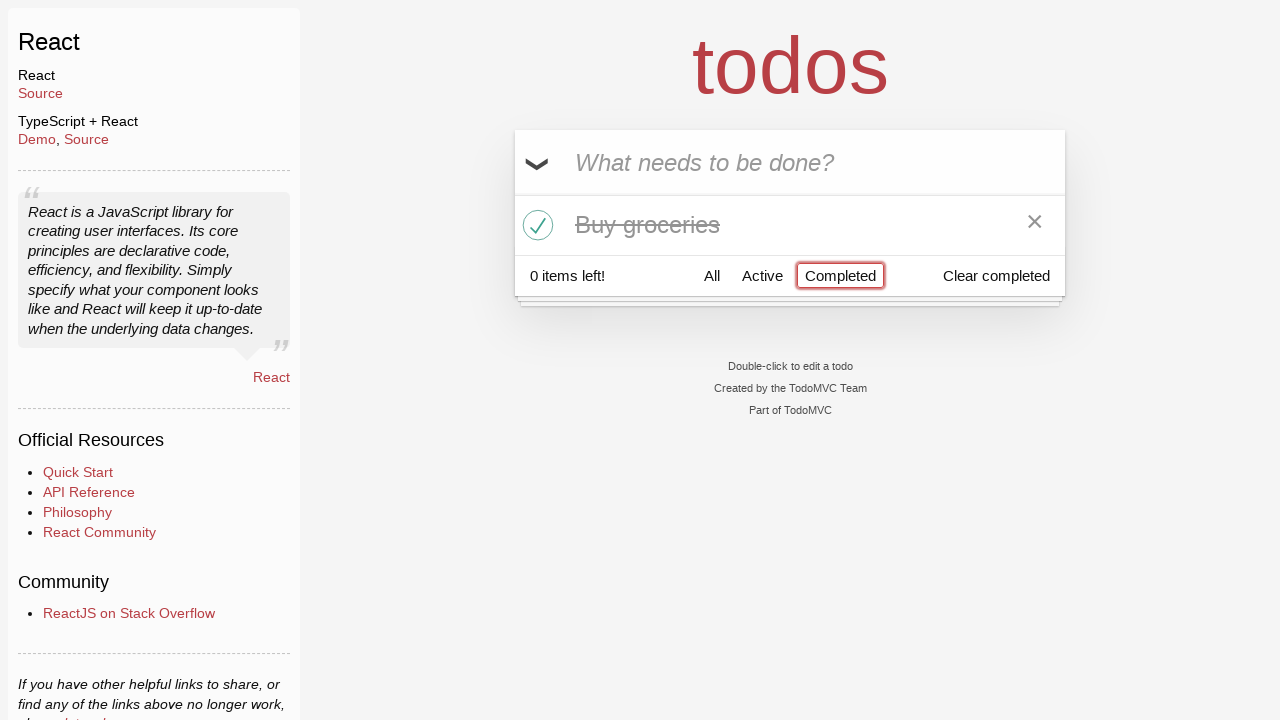